Tests Revert Draggable feature with element that does not revert after drop

Starting URL: https://demoqa.com/

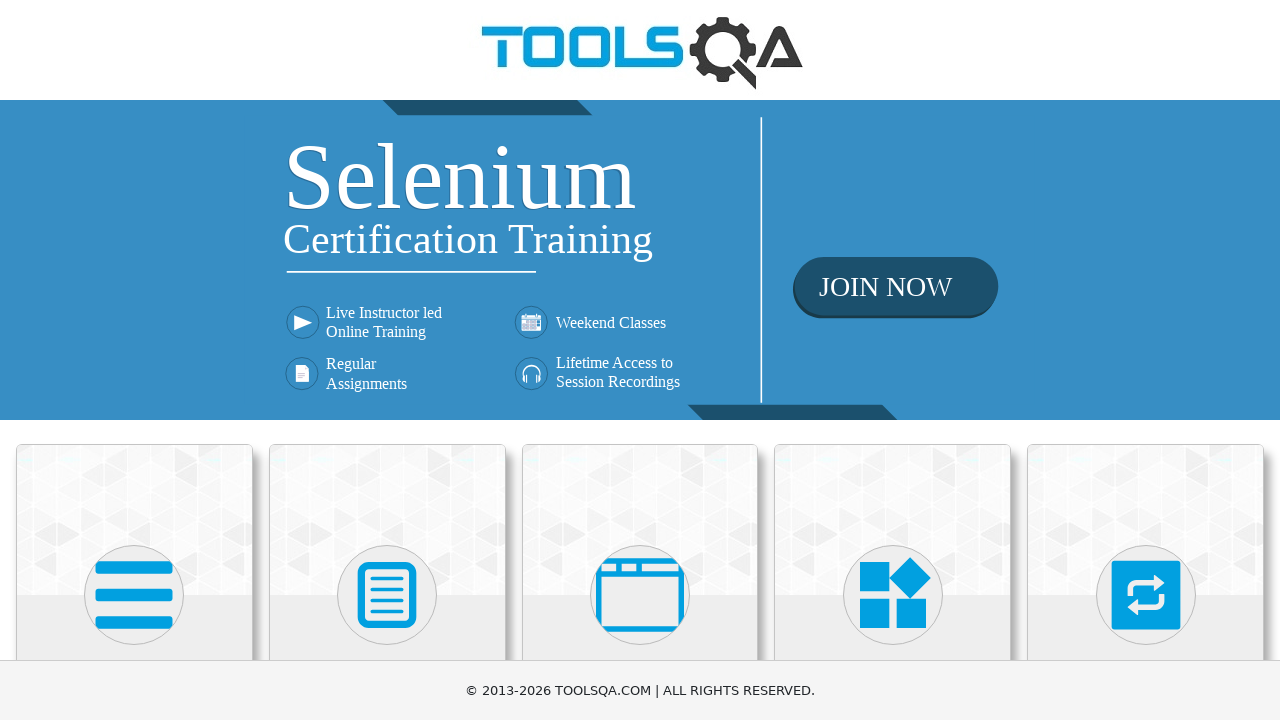

Clicked on Interactions card at (1146, 360) on text=Interactions
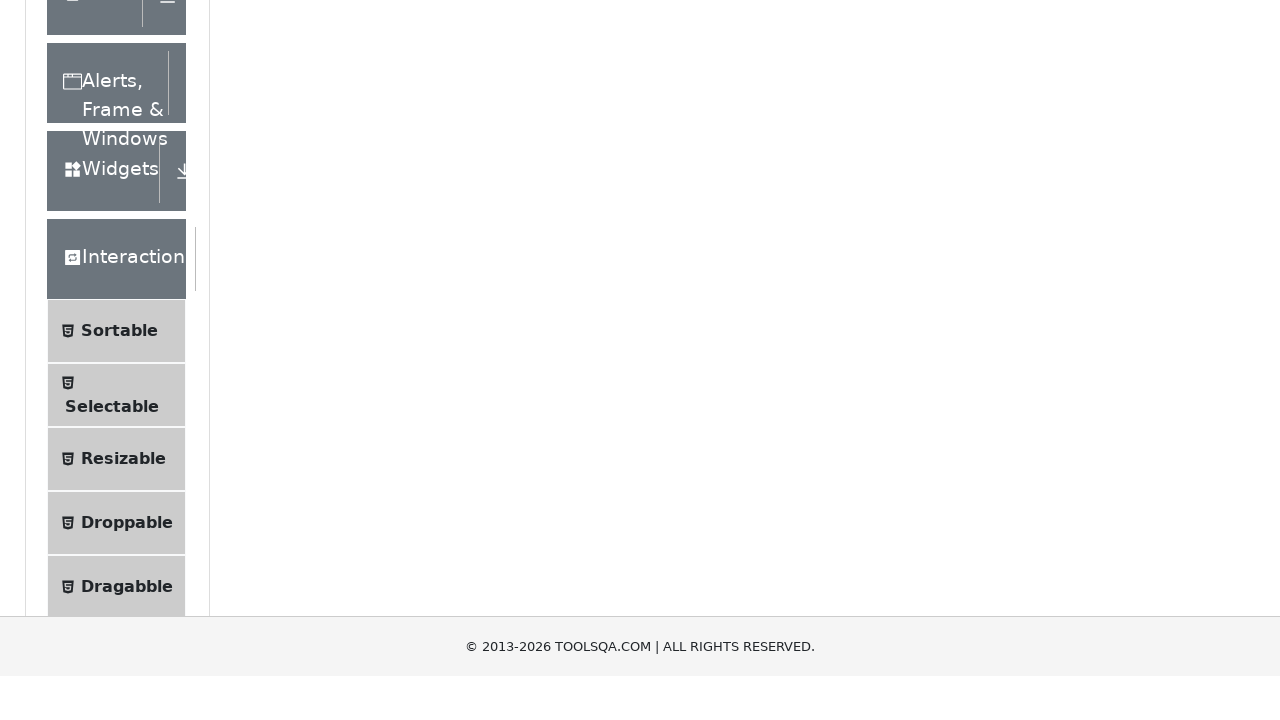

Clicked on Droppable option in the menu at (127, 411) on text=Droppable
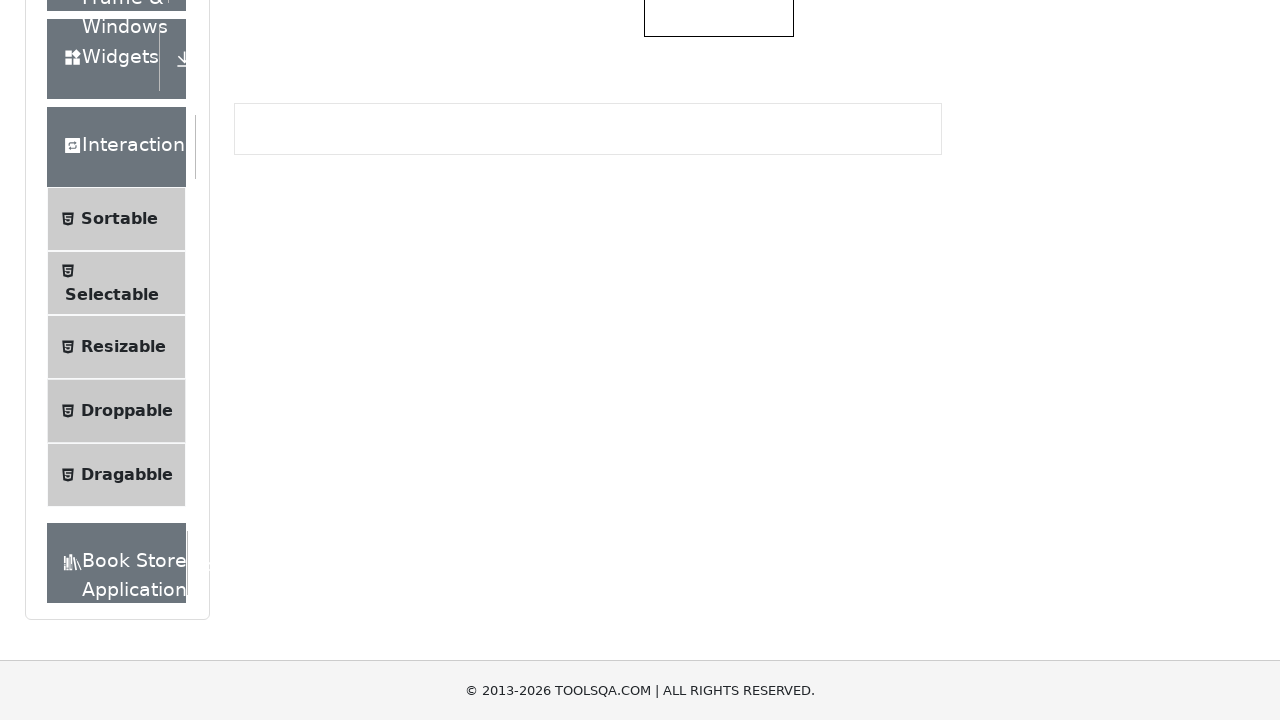

Selected the Revert Draggable tab at (696, 244) on #droppableExample-tab-revertable
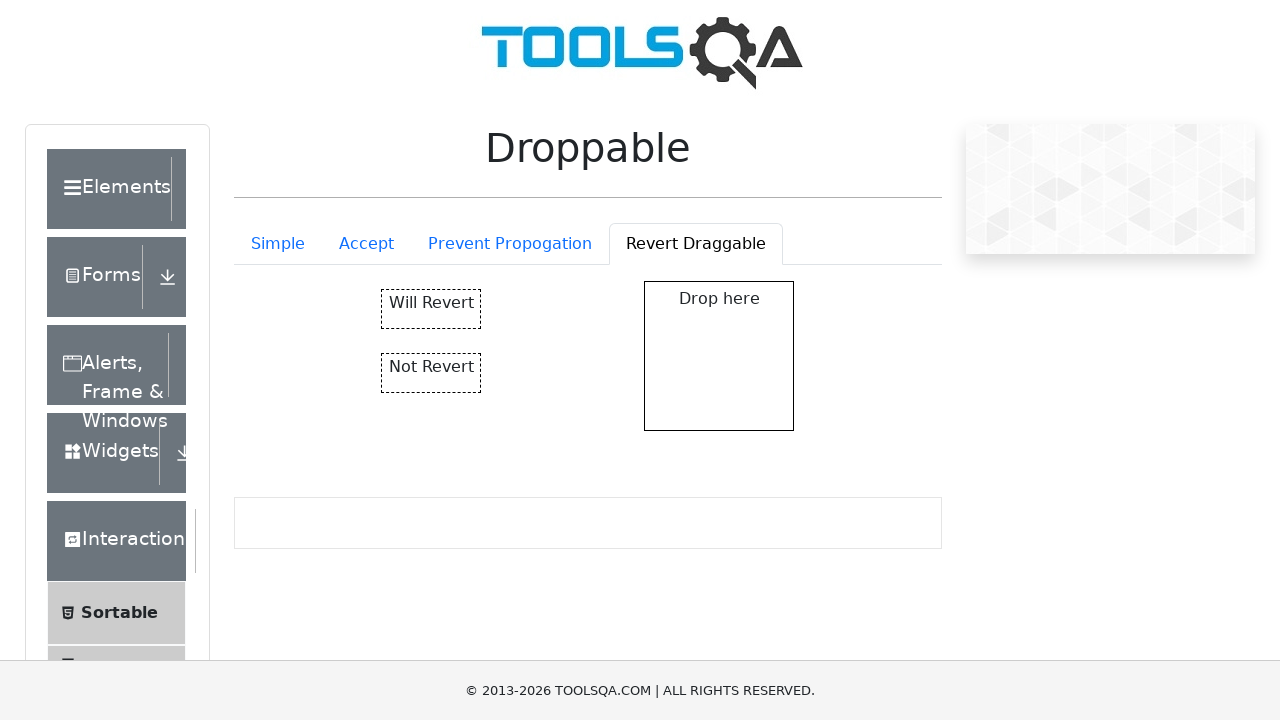

Revert container loaded
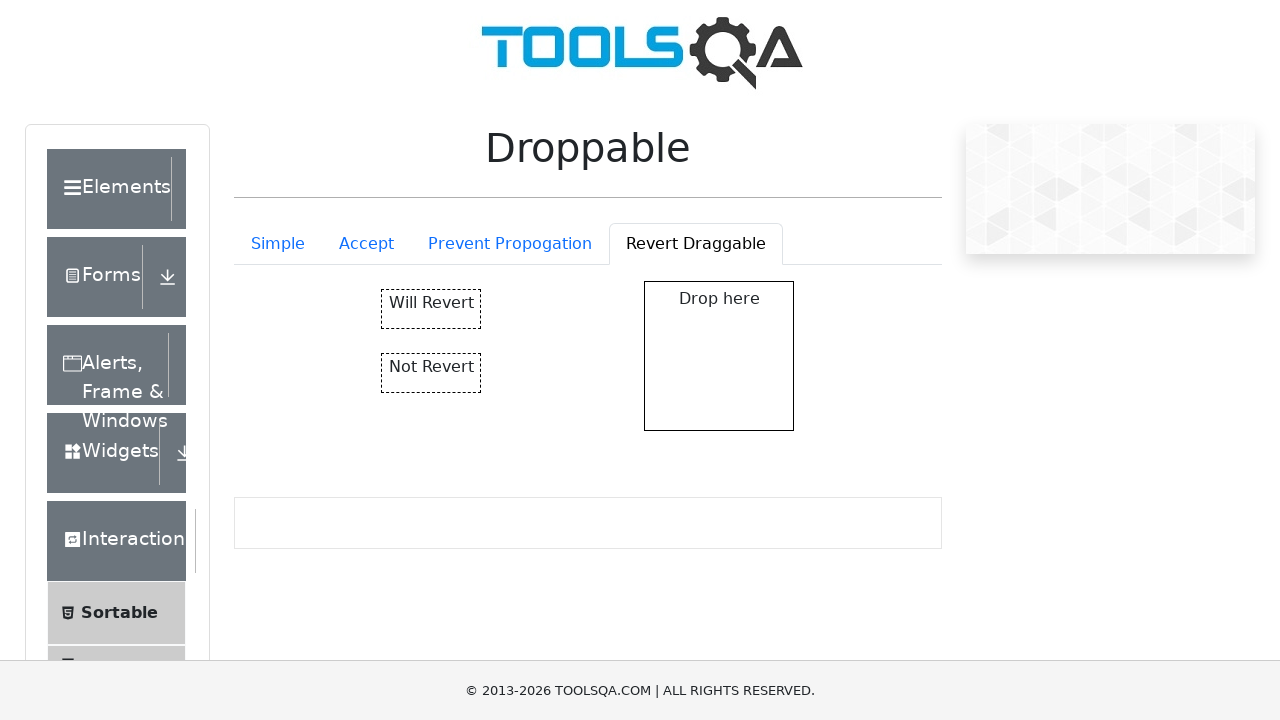

Dragged the 'Not Revert' element to the drop zone - element does not revert after drop at (719, 356)
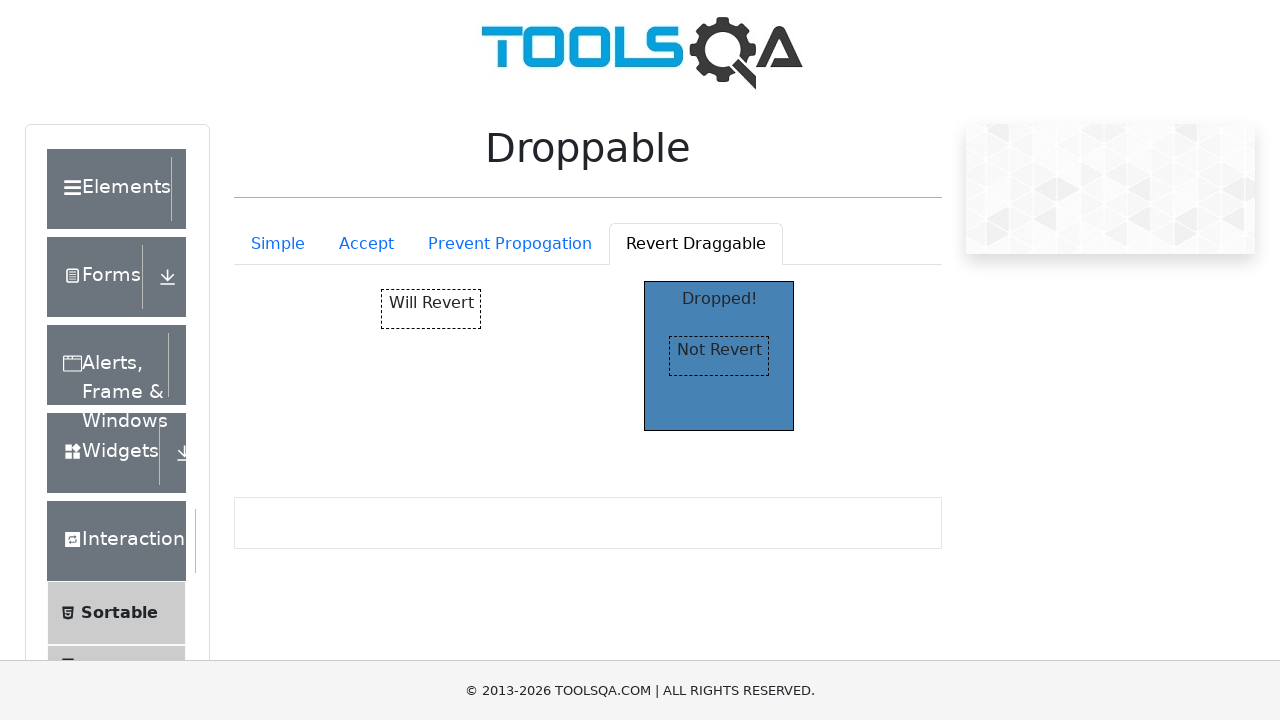

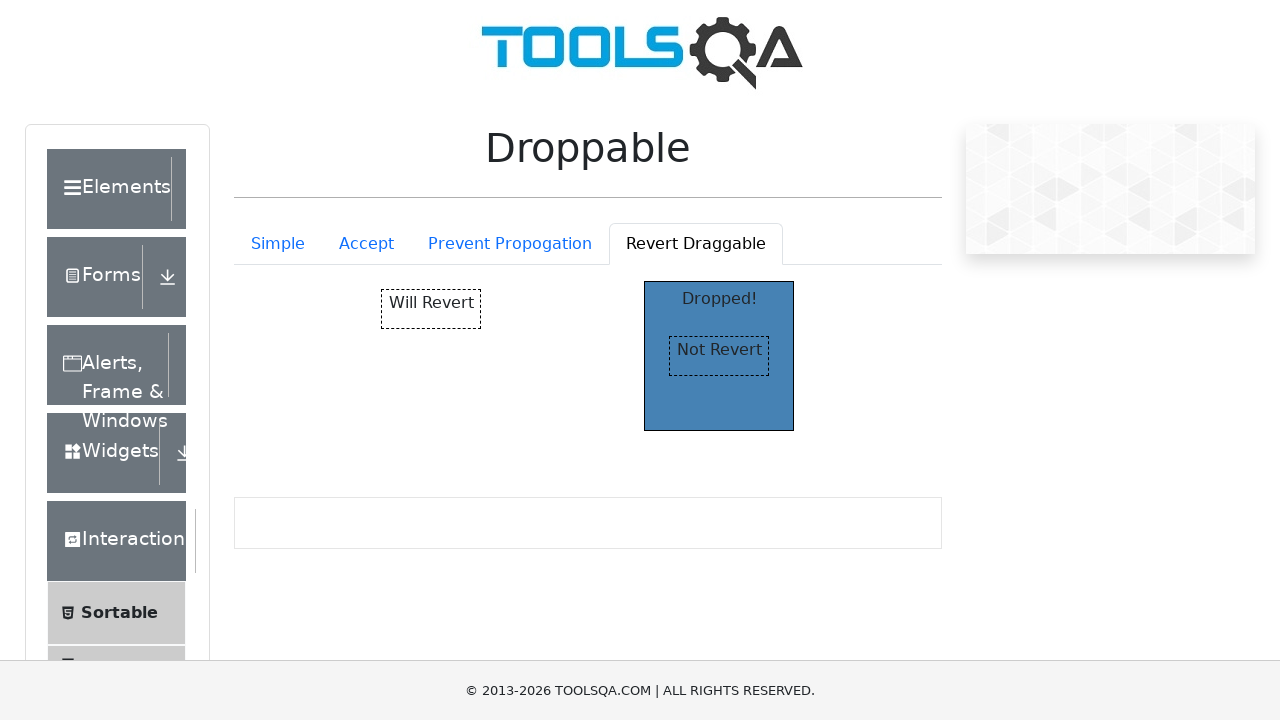